Tests an e-commerce product page by navigating to a lesson page, adding multiple products to cart with different quantities (2 of product 1, 2 of product 2, 3 of product 3), and verifying the cart quantities and total price calculations.

Starting URL: https://material.playwrightvn.com/

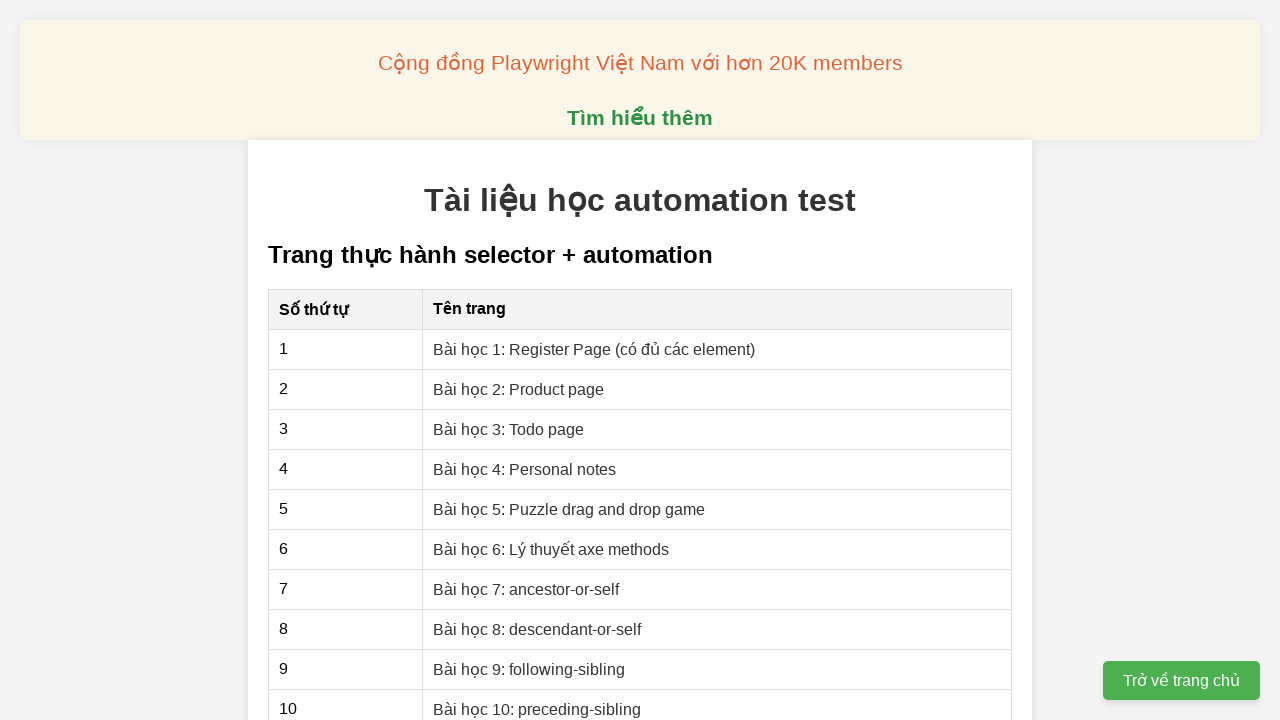

Clicked on 'Bài học 2: Product page' link at (519, 389) on text=Bài học 2: Product page
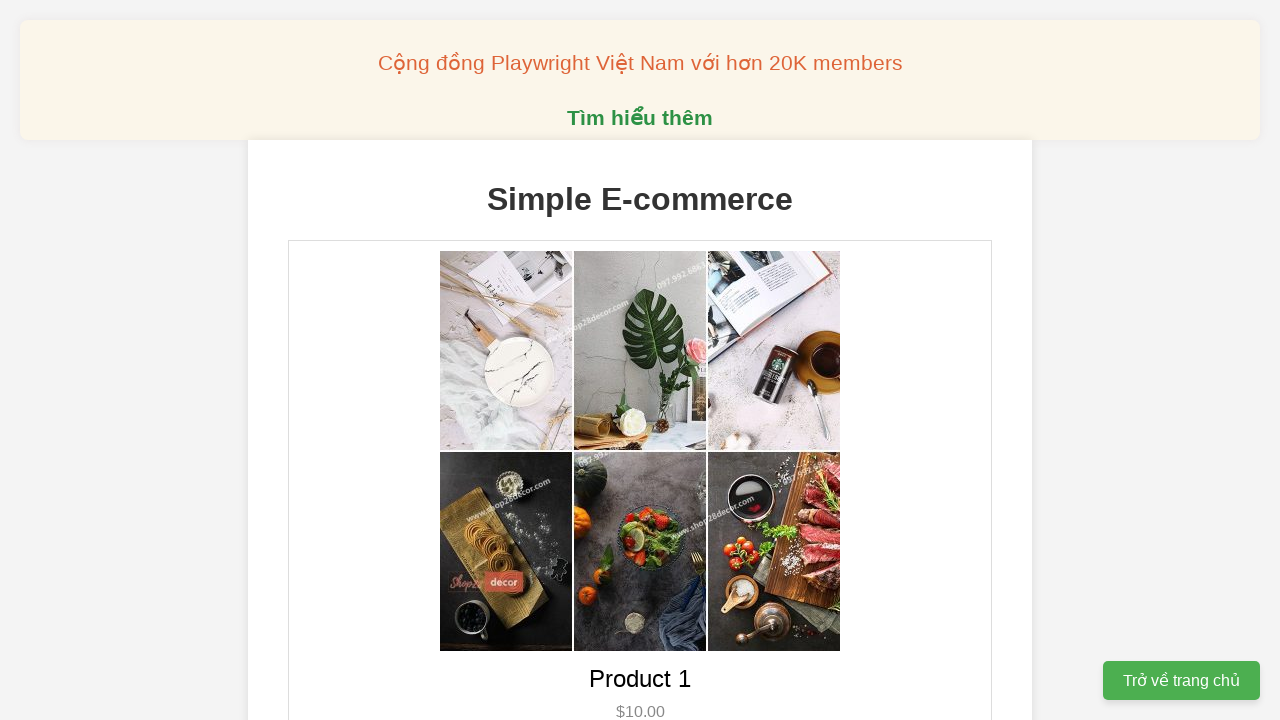

Product page loaded successfully
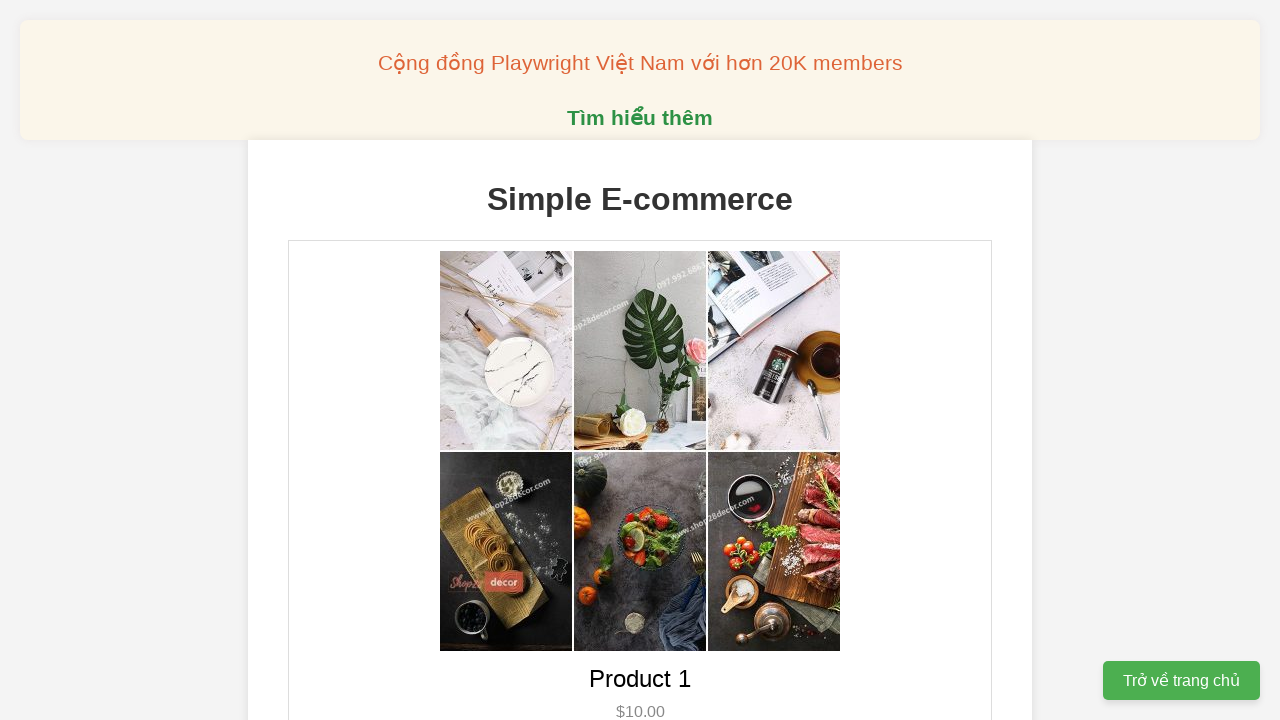

Added product 1 to cart (1st time) at (640, 360) on .product:nth-child(1) button
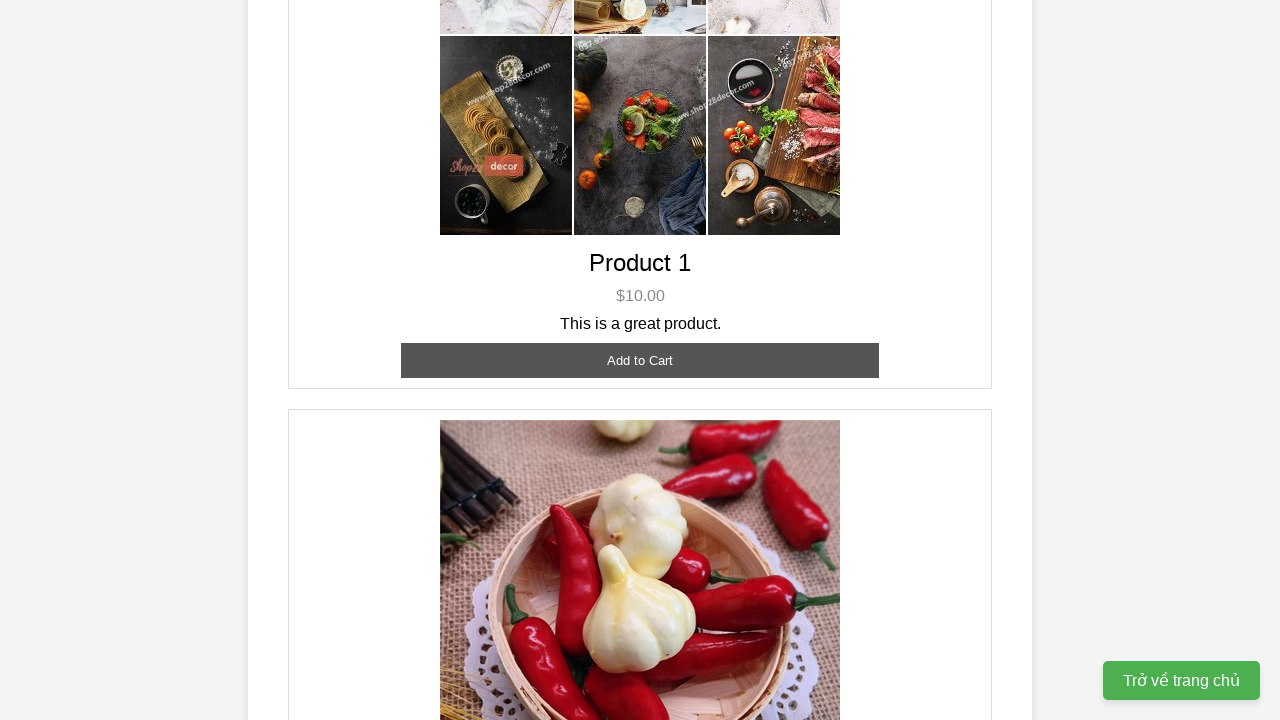

Added product 1 to cart (2nd time) at (640, 360) on .product:nth-child(1) button
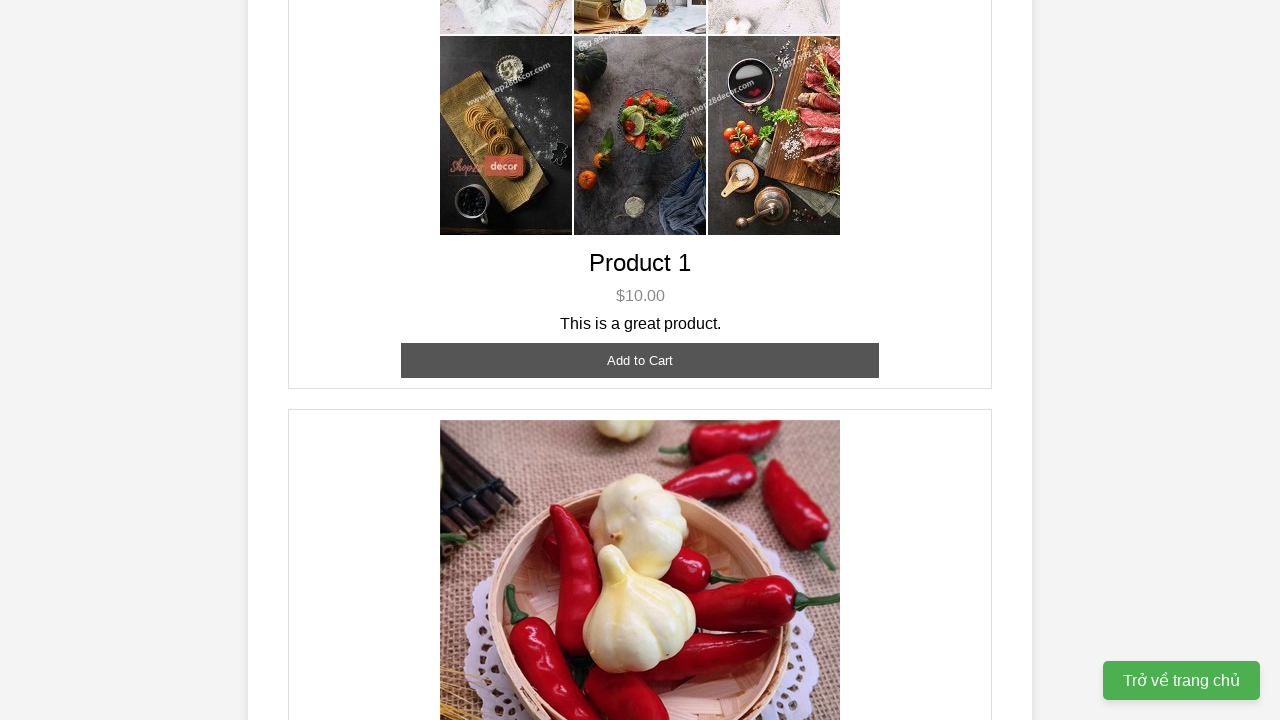

Added product 2 to cart (1st time) at (640, 360) on .product:nth-child(2) button
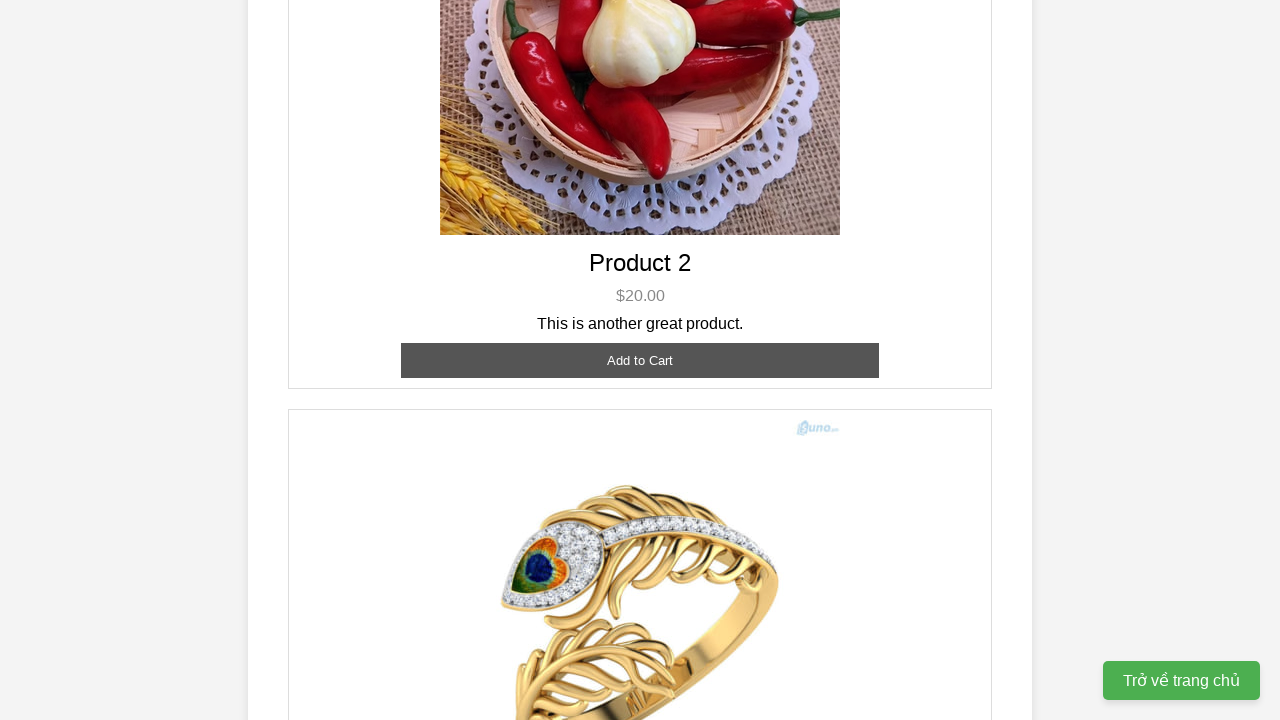

Added product 2 to cart (2nd time) at (640, 360) on .product:nth-child(2) button
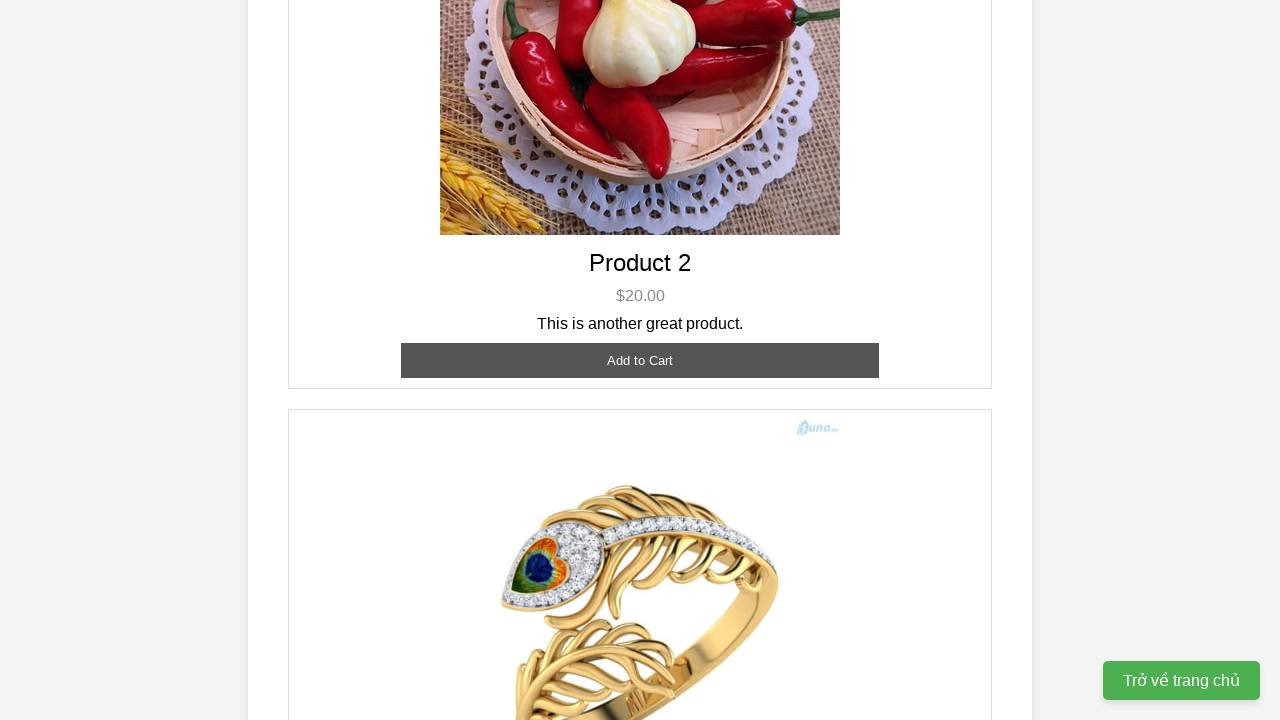

Added product 3 to cart (1st time) at (640, 388) on .product:nth-child(3) button
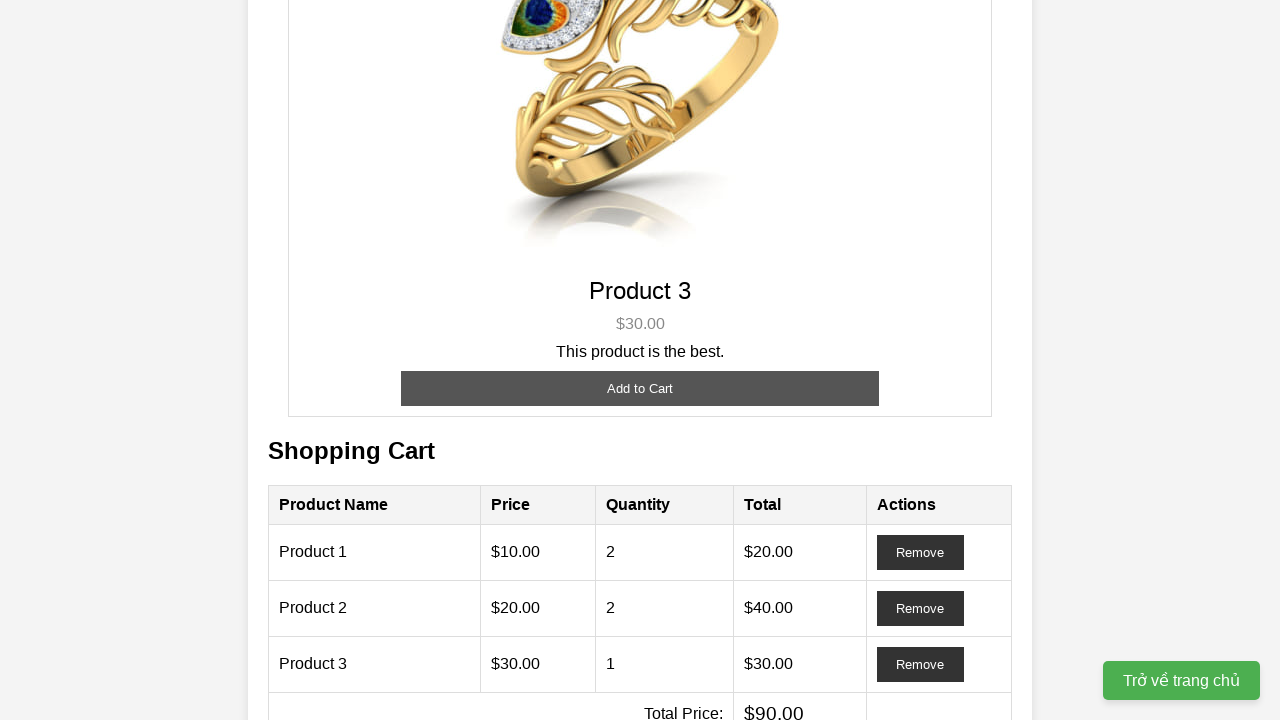

Added product 3 to cart (2nd time) at (640, 388) on .product:nth-child(3) button
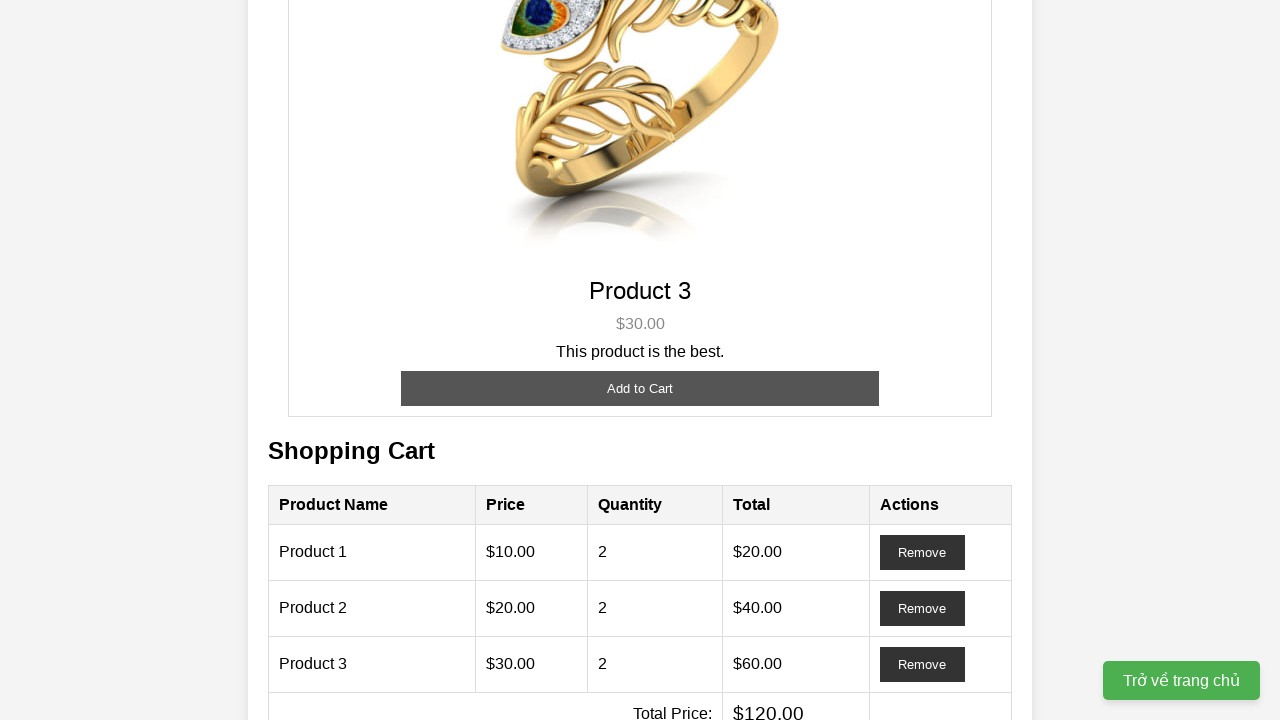

Added product 3 to cart (3rd time) at (640, 388) on .product:nth-child(3) button
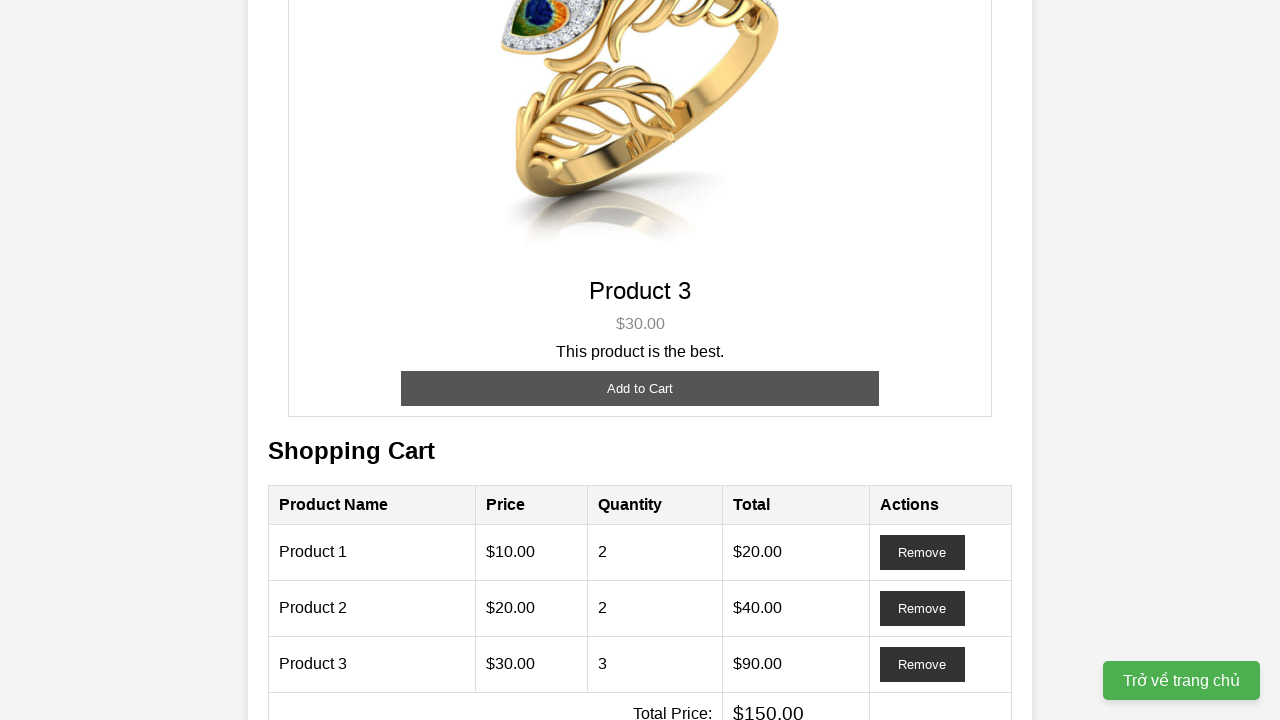

Cart loaded and verified with all products (2x product 1, 2x product 2, 3x product 3)
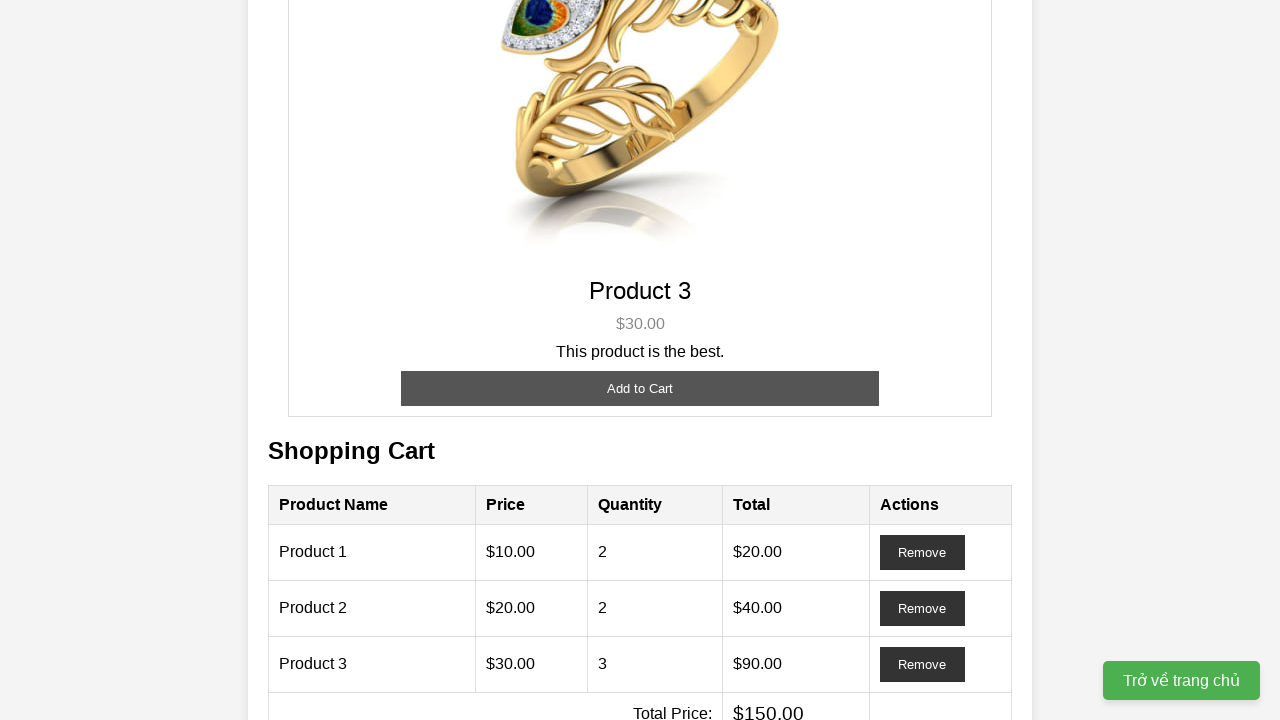

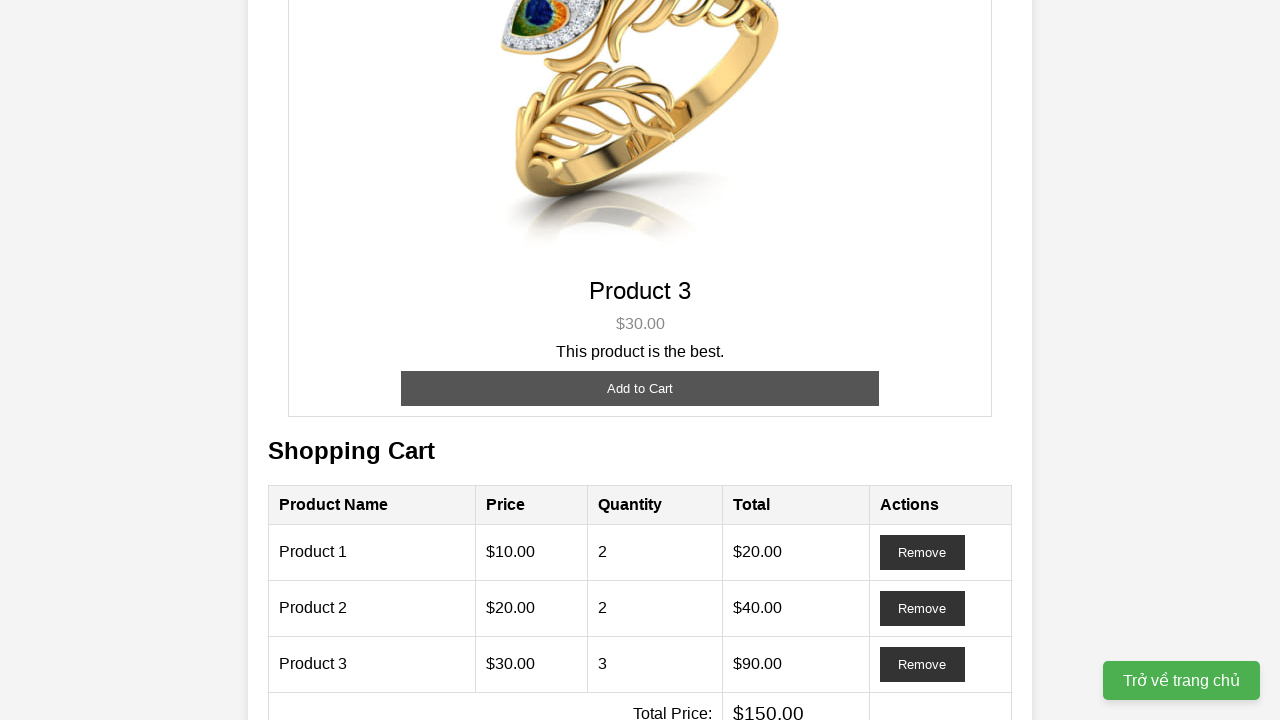